Tests finding elements by name attribute on a hotel booking site by filling location, email fields and submitting the newsletter form

Starting URL: https://hotel-testlab.coderslab.pl/en/

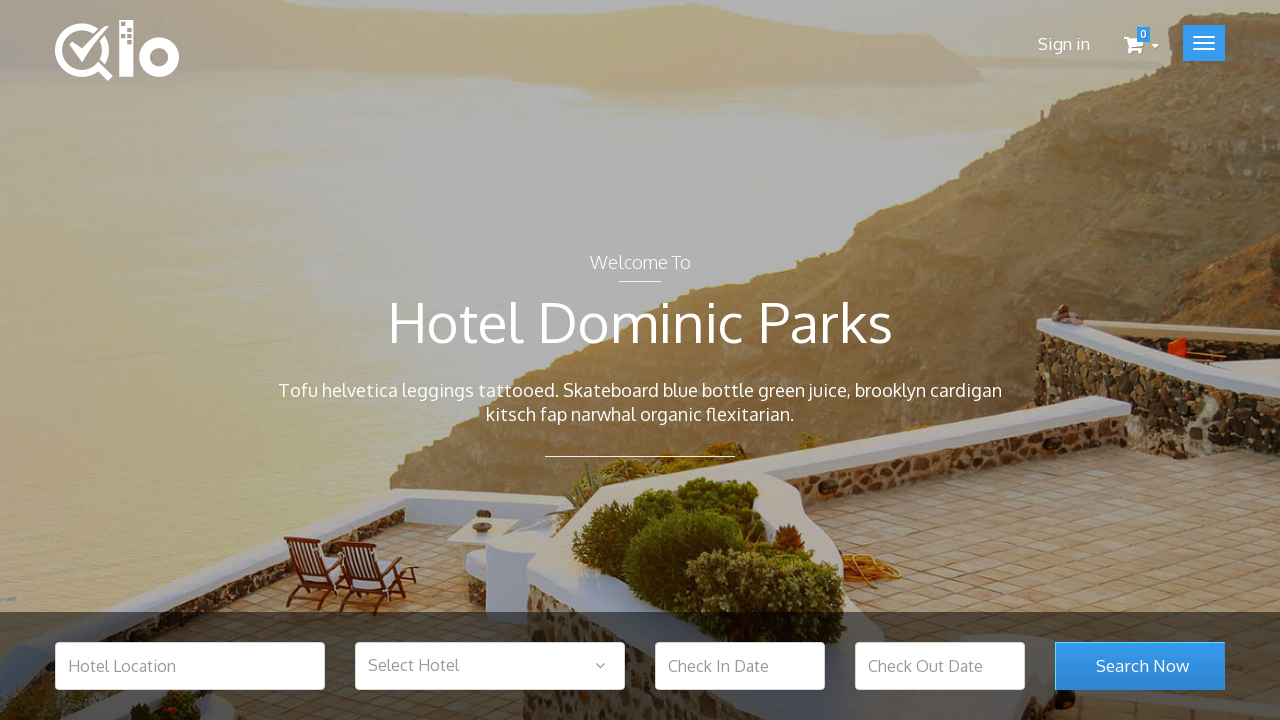

Waited for hotel location field to be visible
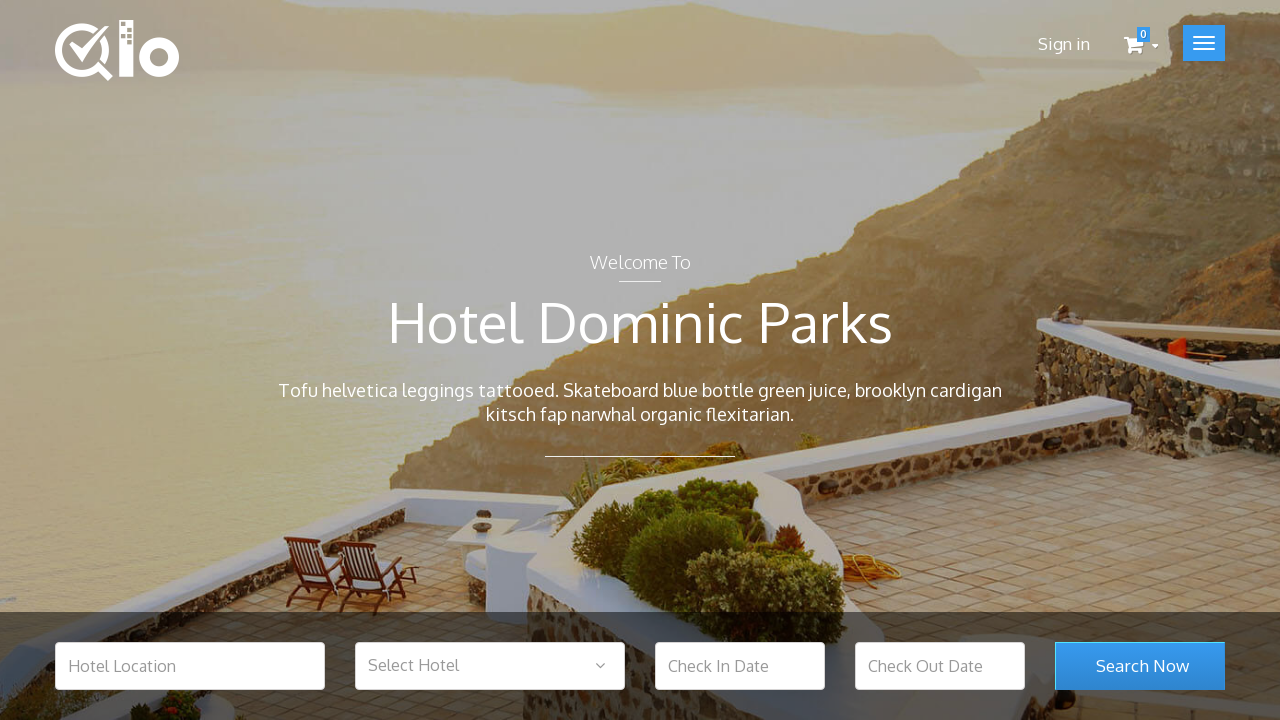

Filled hotel location field with 'Barcelona' on [name='hotel_location']
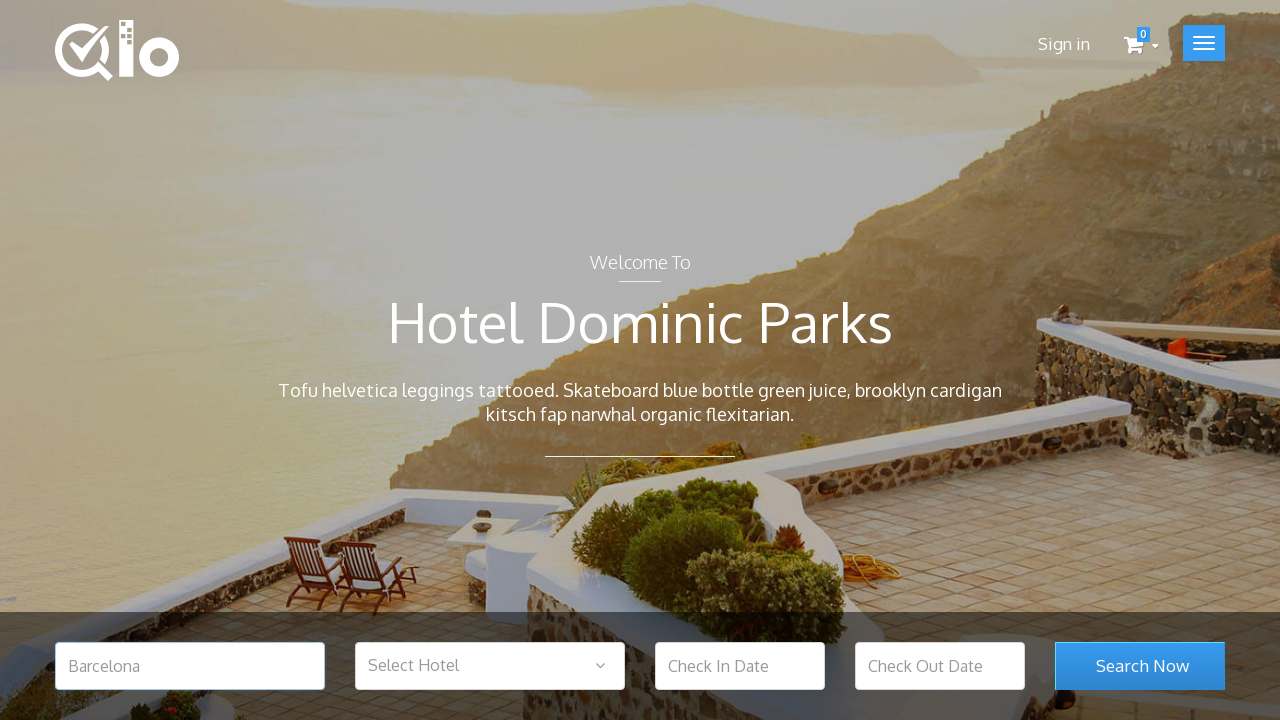

Waited for search room submit button to be visible
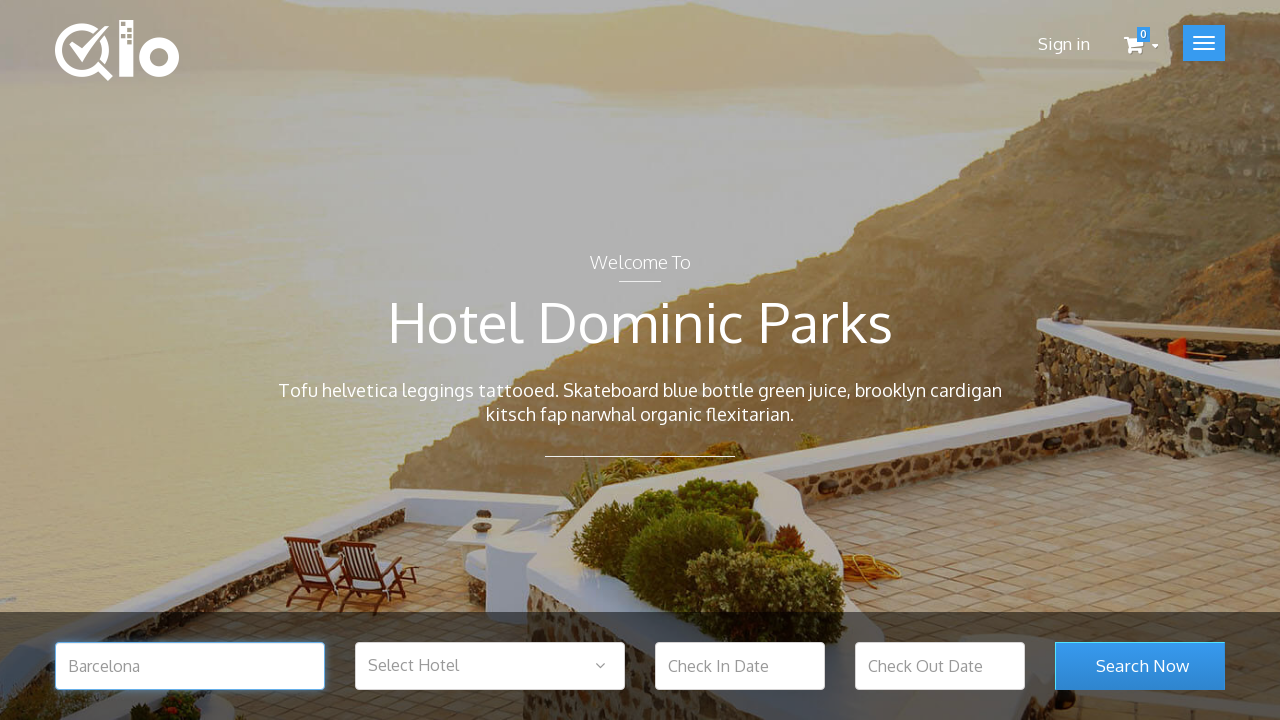

Waited for newsletter email field to be visible
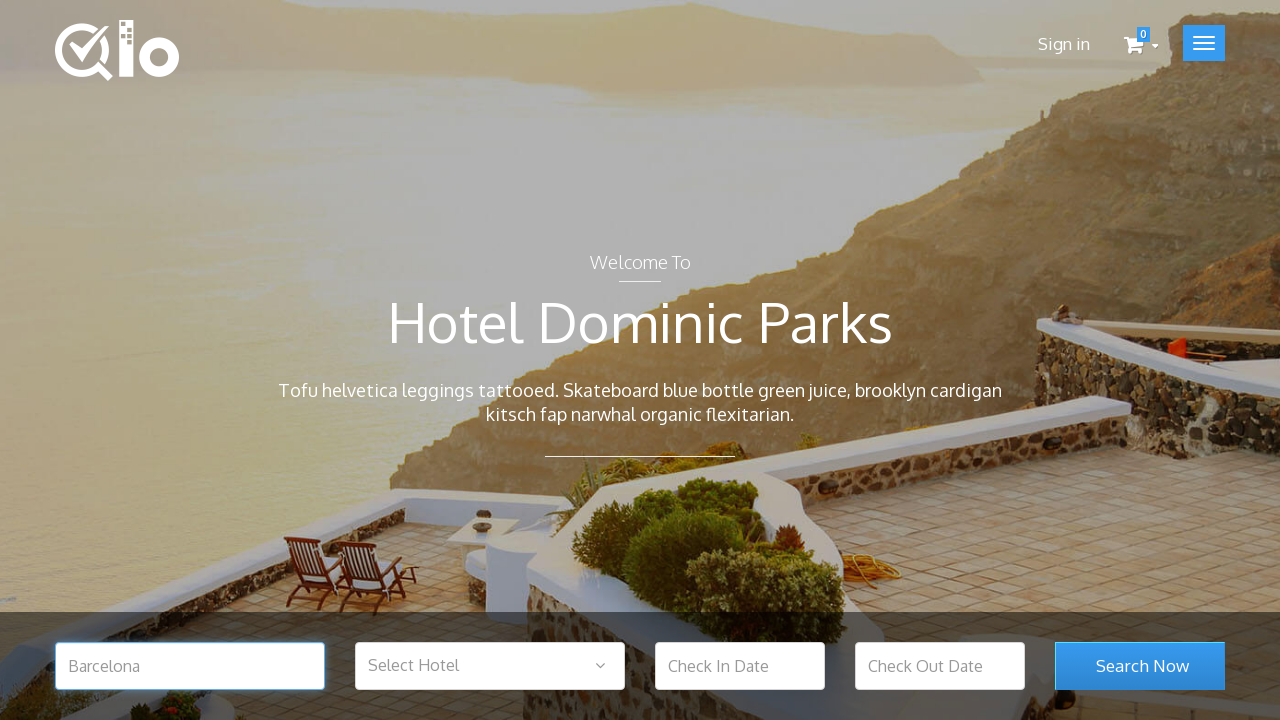

Filled newsletter email field with 'test@test.com' on [name='email']
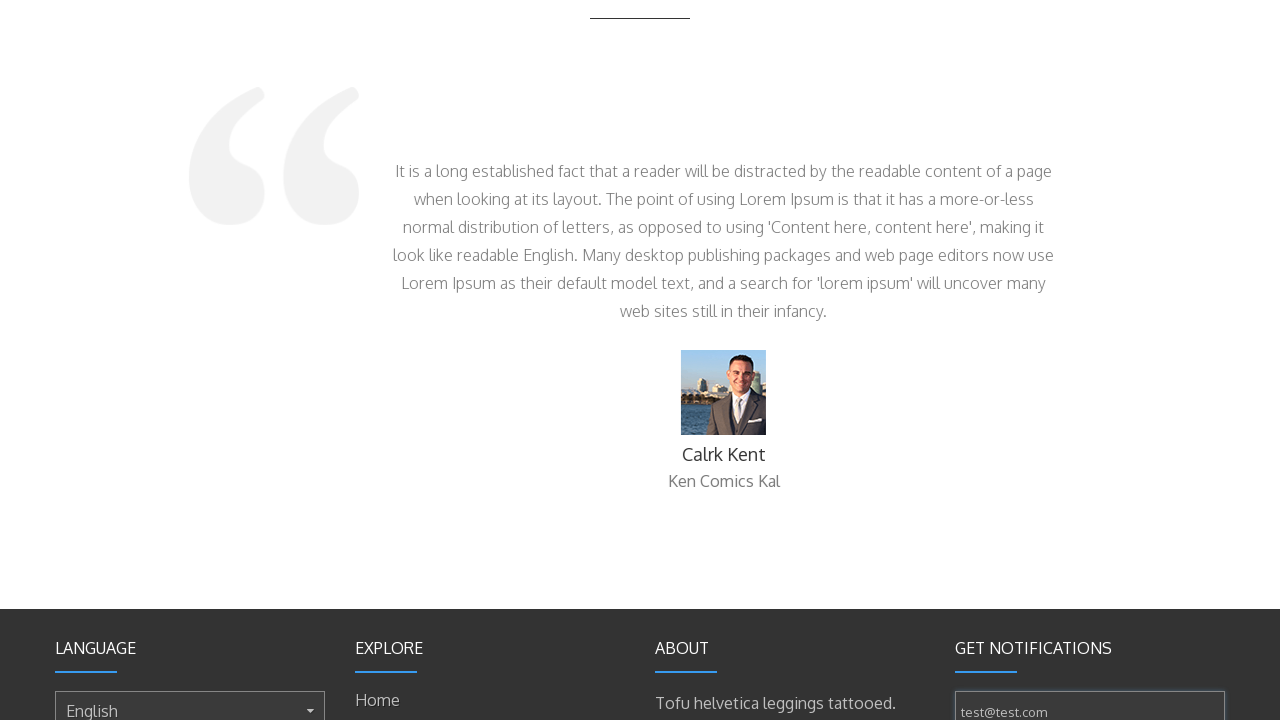

Waited for newsletter submit button to be visible
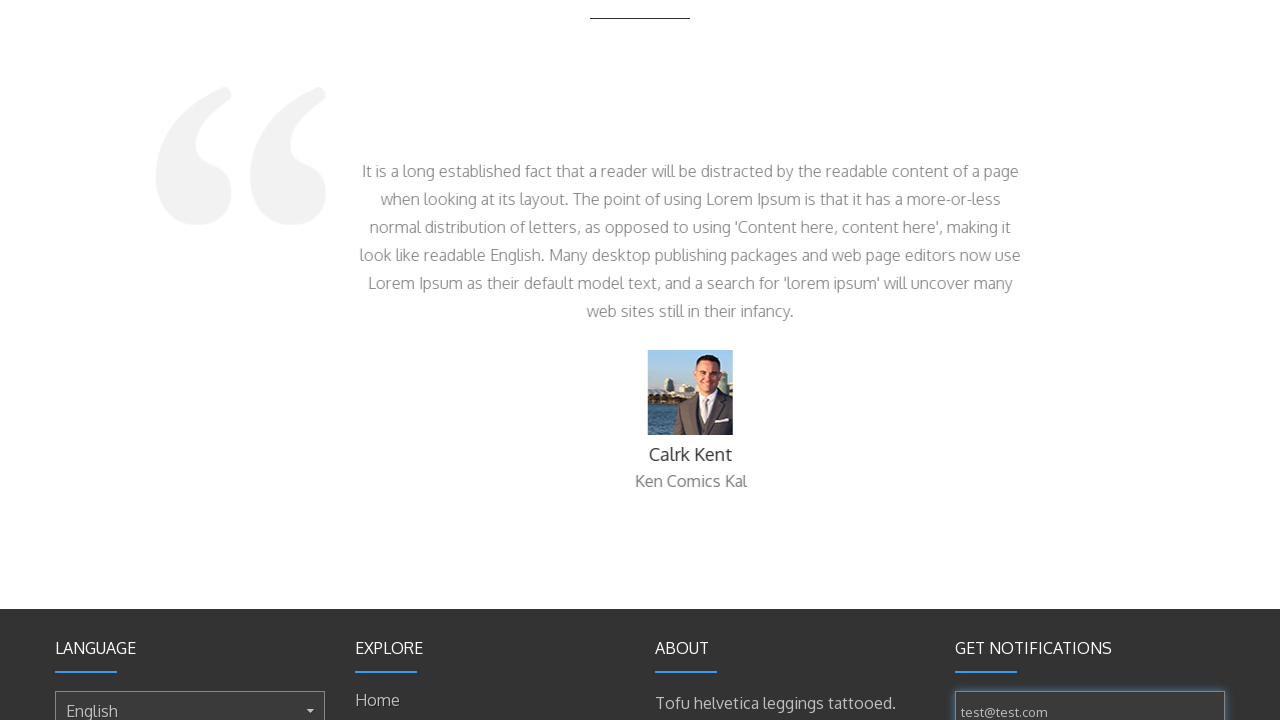

Clicked newsletter submit button to submit the form at (1027, 376) on [name='submitNewsletter']
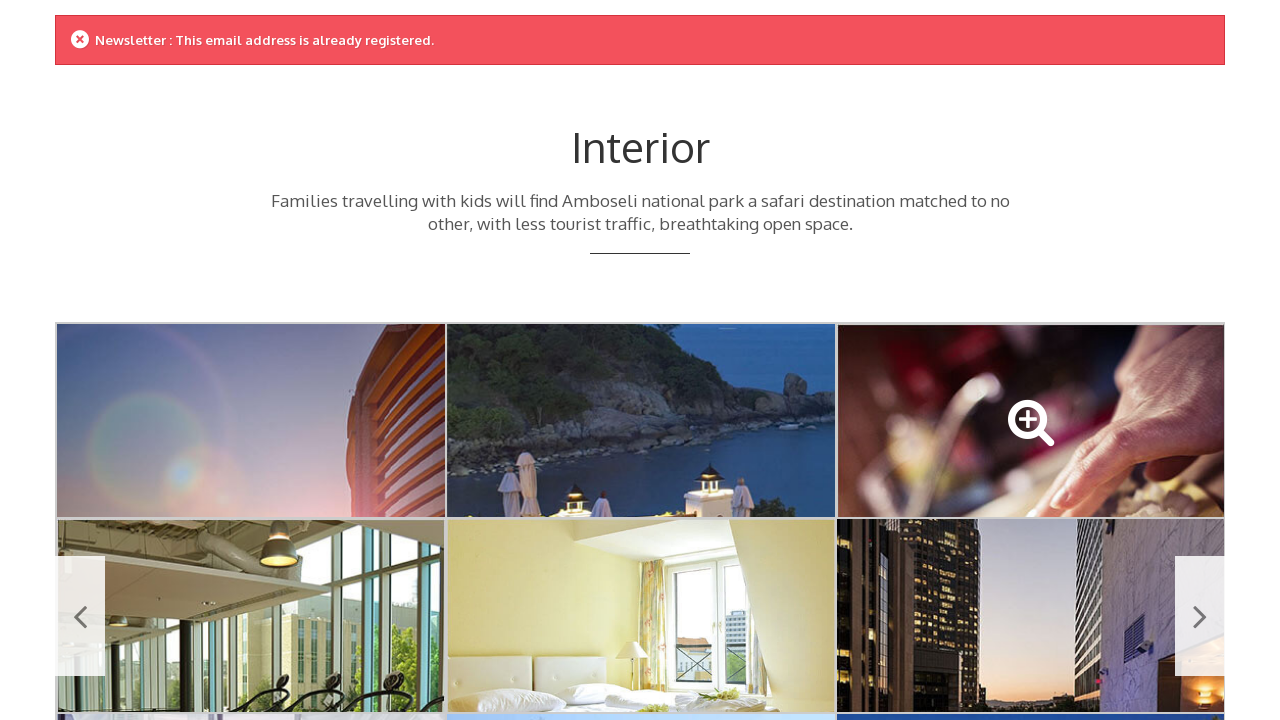

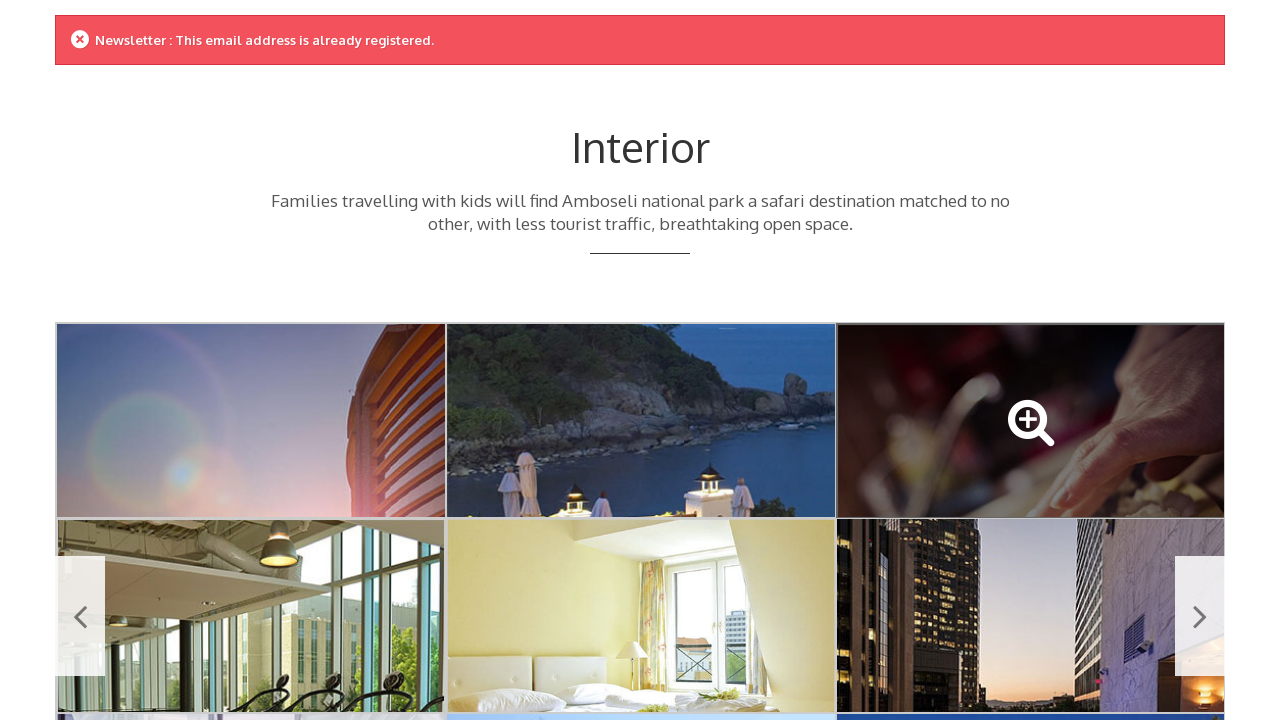